Tests filling out a demo form with personal information fields (name, gender, date of birth, address, email, password, company, comment) and submitting it.

Starting URL: https://katalon-test.s3.amazonaws.com/demo-aut/dist/html/form.html

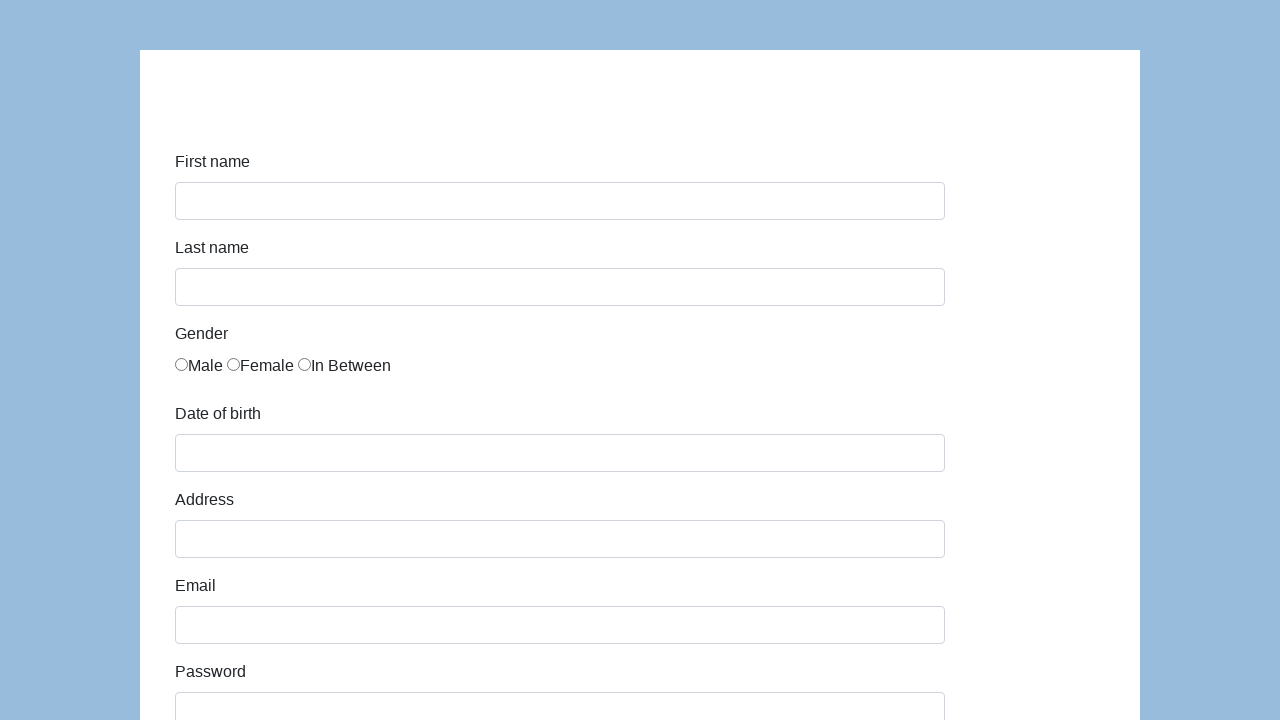

Filled first name field with 'Karol' on #first-name
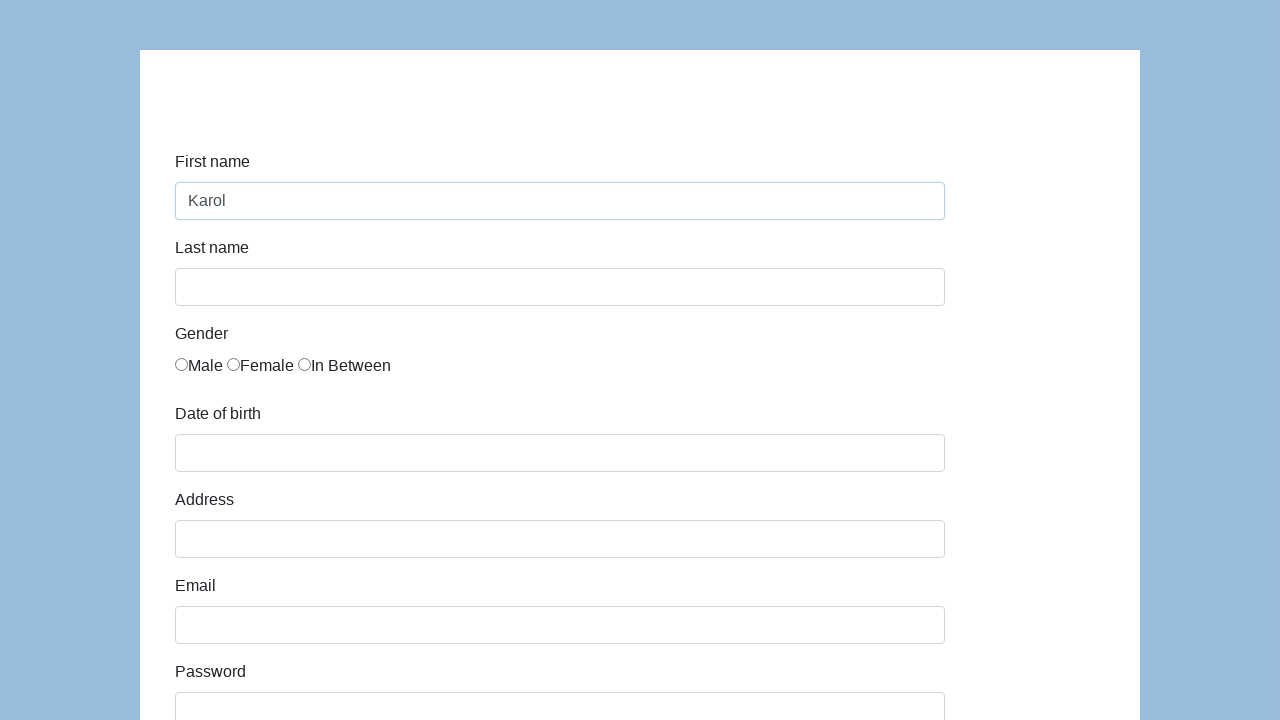

Filled last name field with 'Kowalski' on #last-name
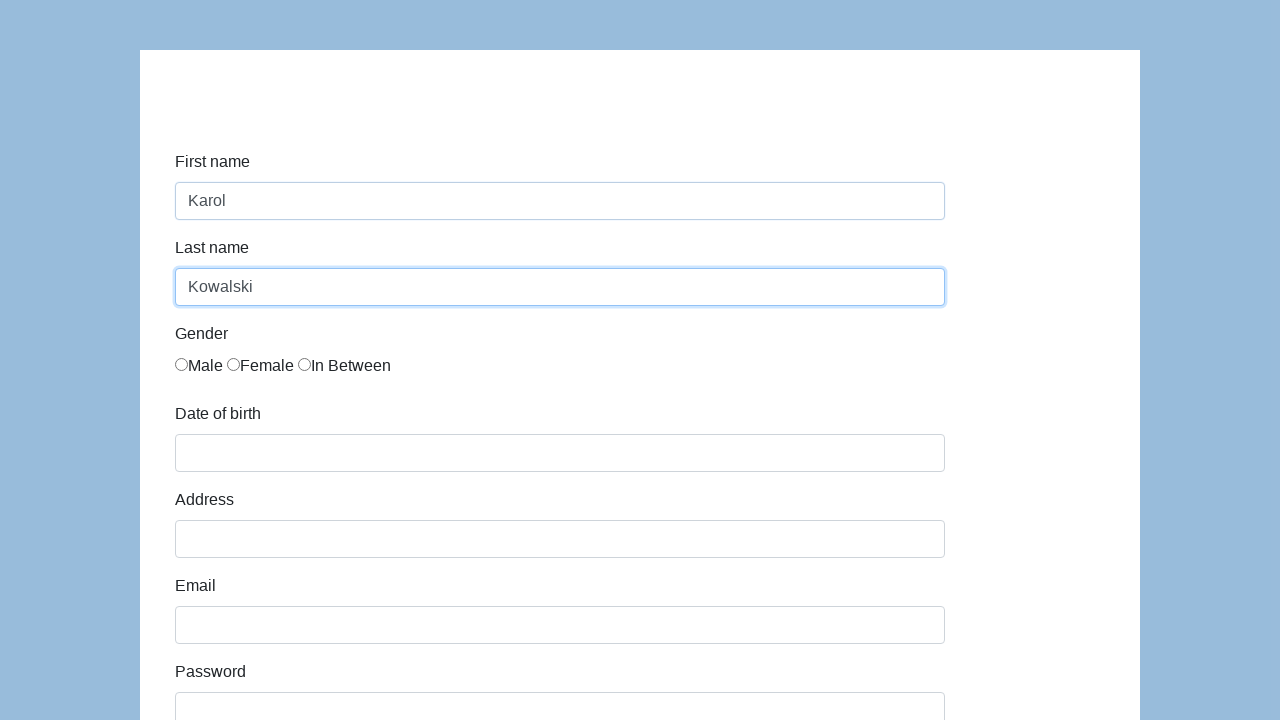

Selected gender option (first radio button) at (199, 366) on label.radio-inline:first-of-type
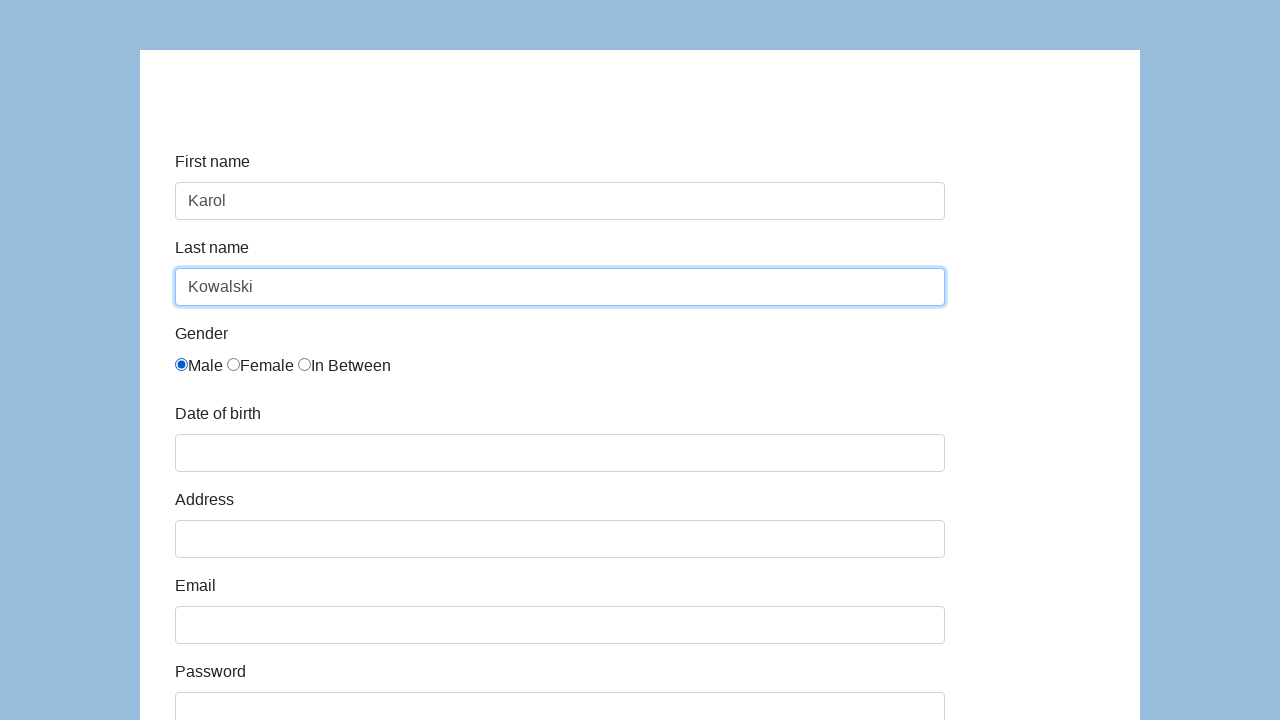

Filled date of birth field with '05/22/2010' on #dob
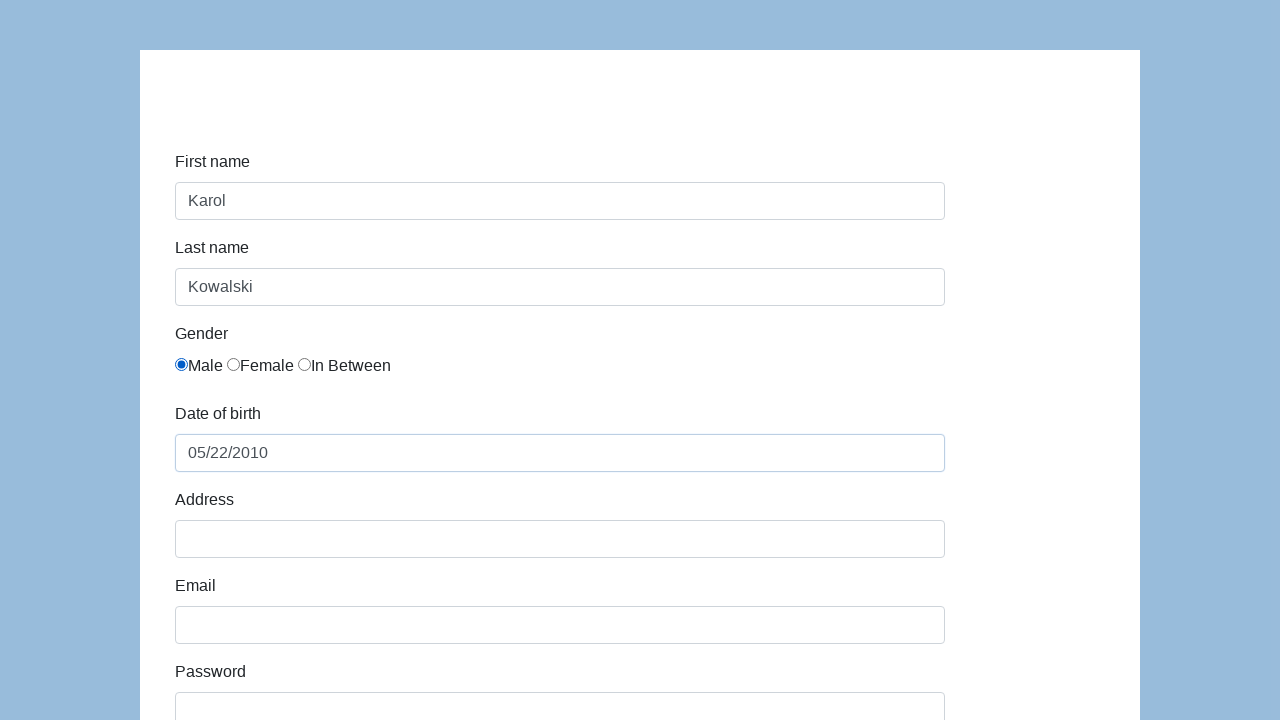

Filled address field with 'Prosta 51' on #address
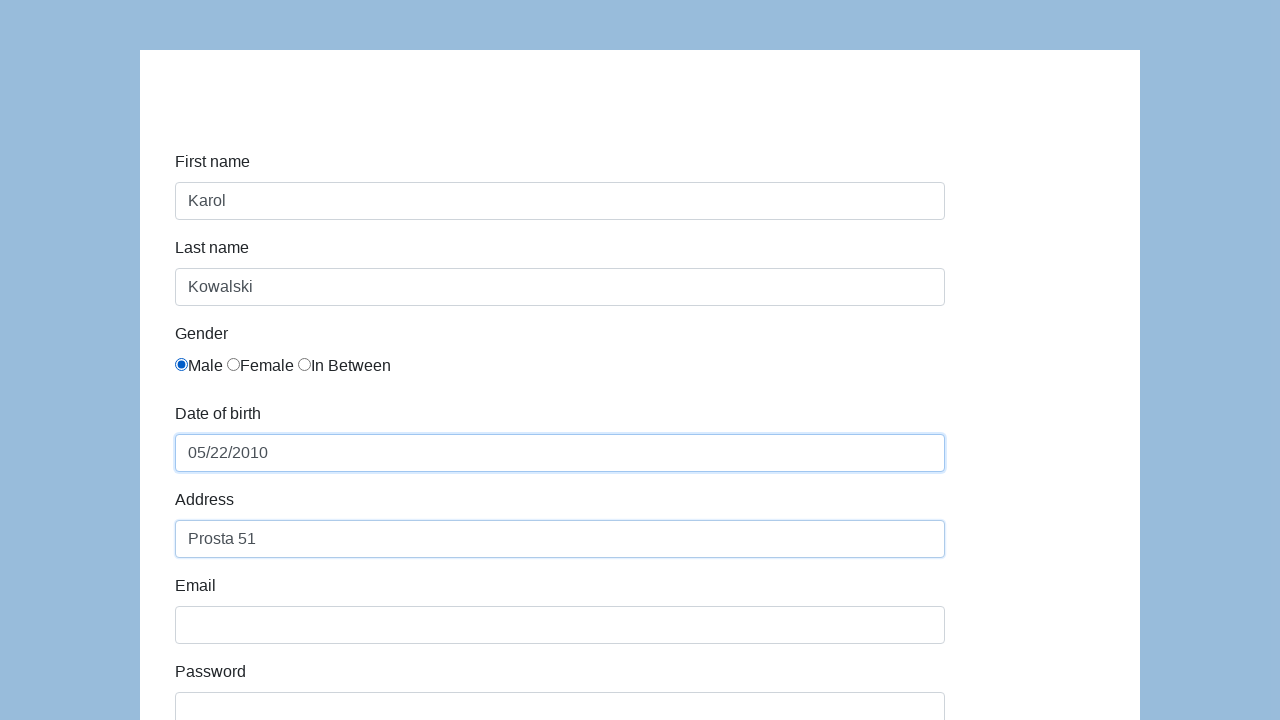

Filled email field with 'karol.kowalski@mailinator.com' on #email
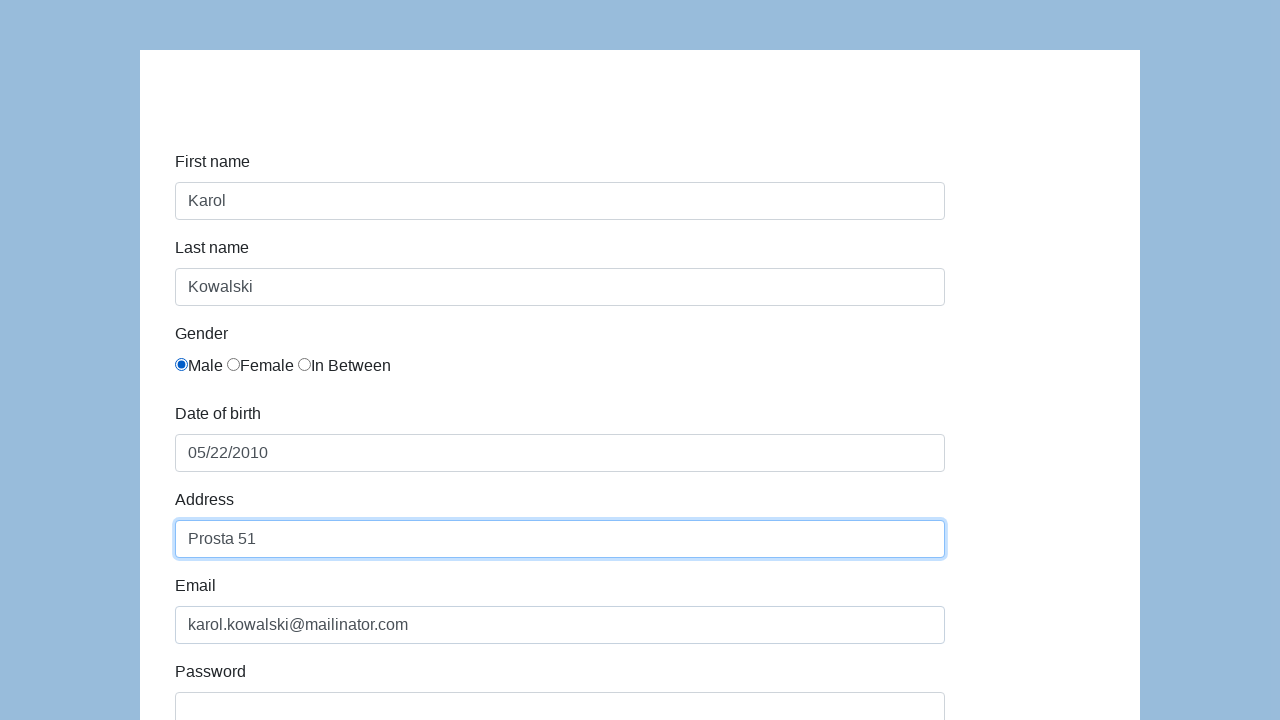

Filled password field with 'Pass123' on #password
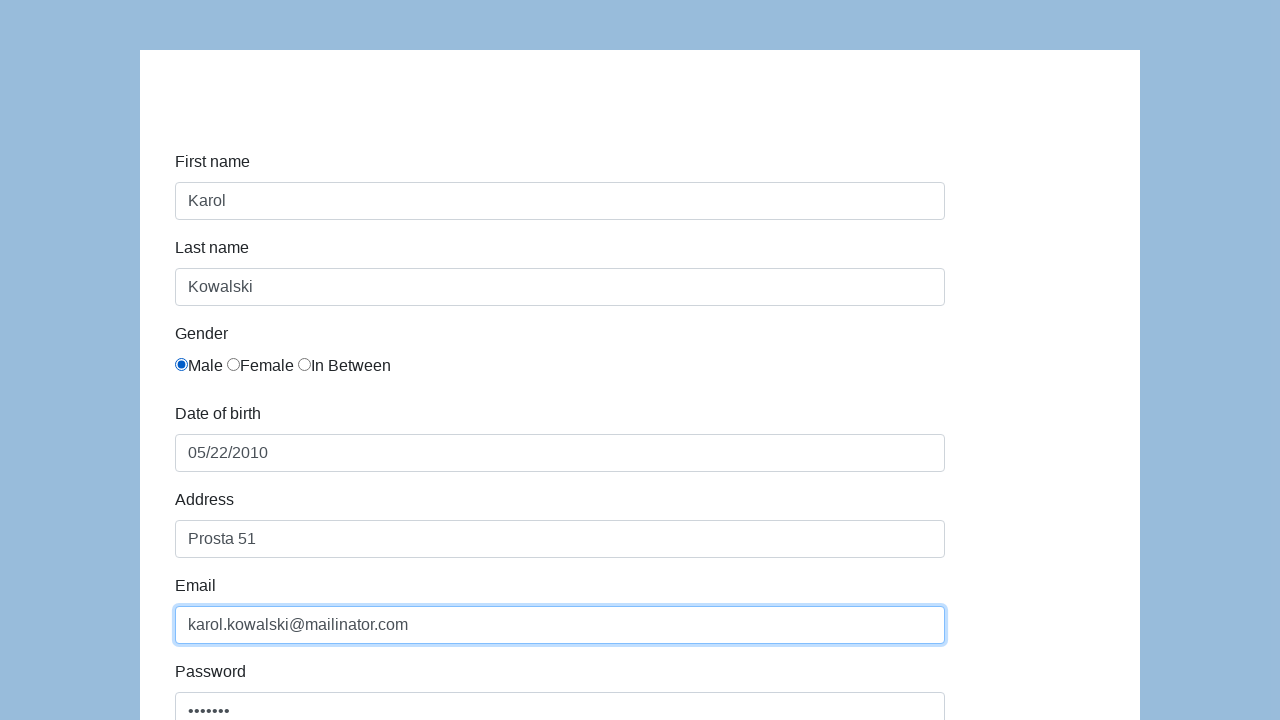

Filled company field with 'CodersLab' on #company
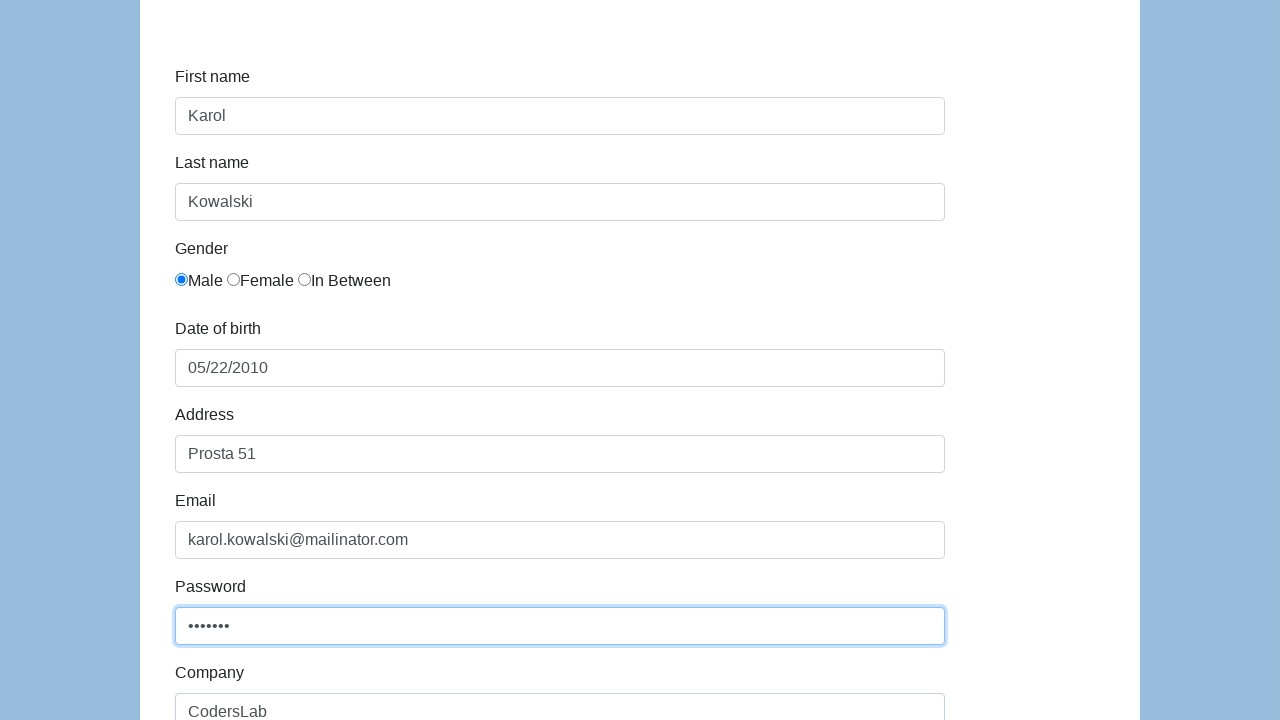

Filled comment field with 'To jest mój pierwszy automat testow' on #comment
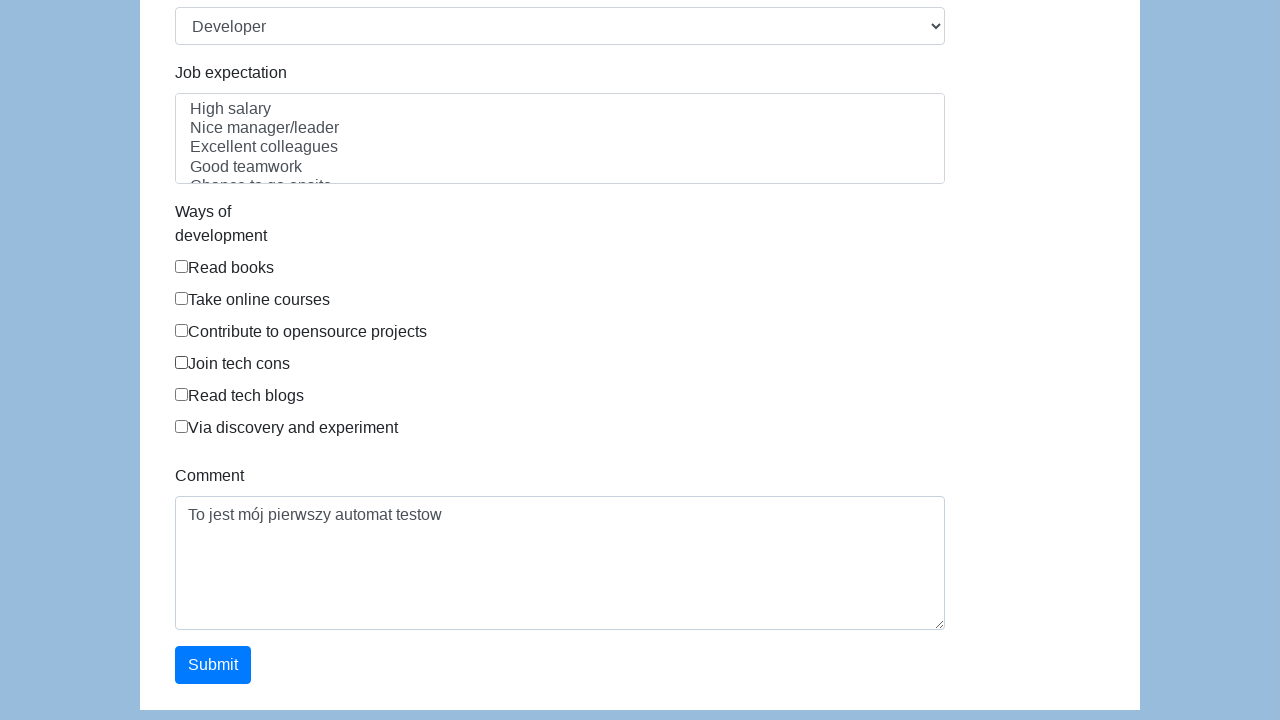

Clicked submit button to submit the form at (213, 665) on #submit
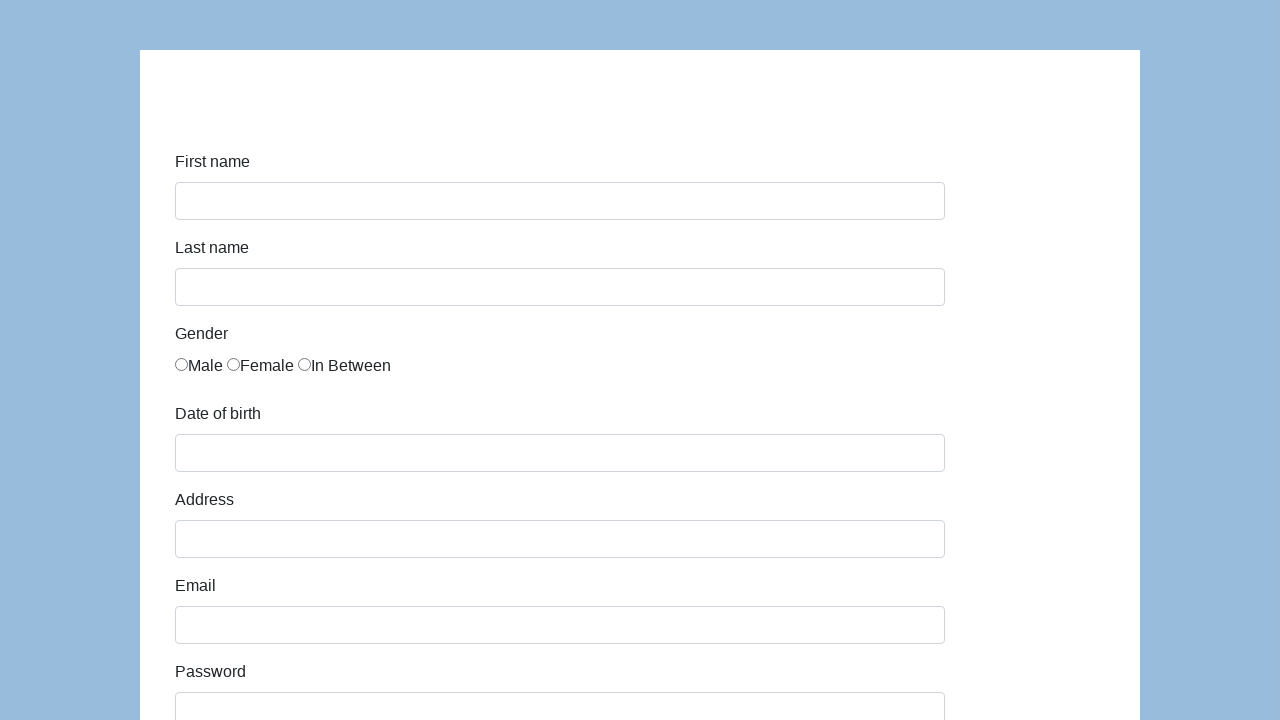

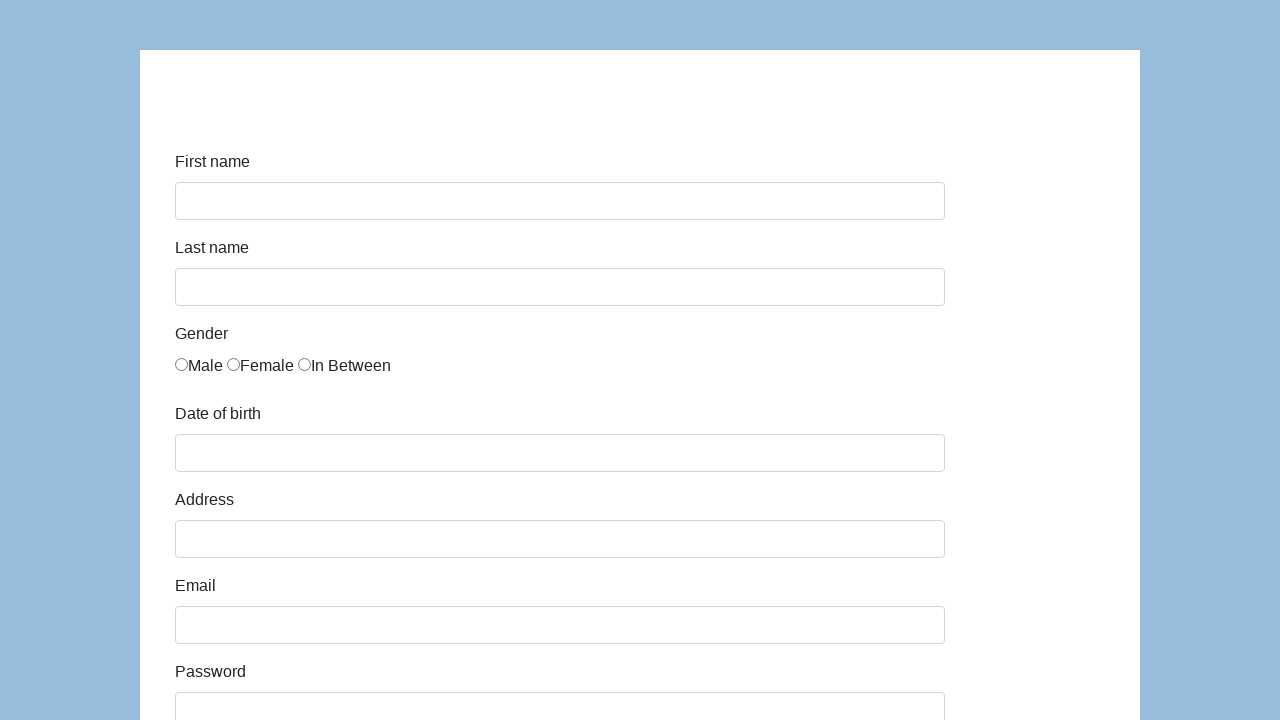